Tests alert dialog box handling by clicking a button that triggers an alert, verifying its text, and accepting it

Starting URL: https://bonigarcia.dev/selenium-webdriver-java/dialog-boxes.html

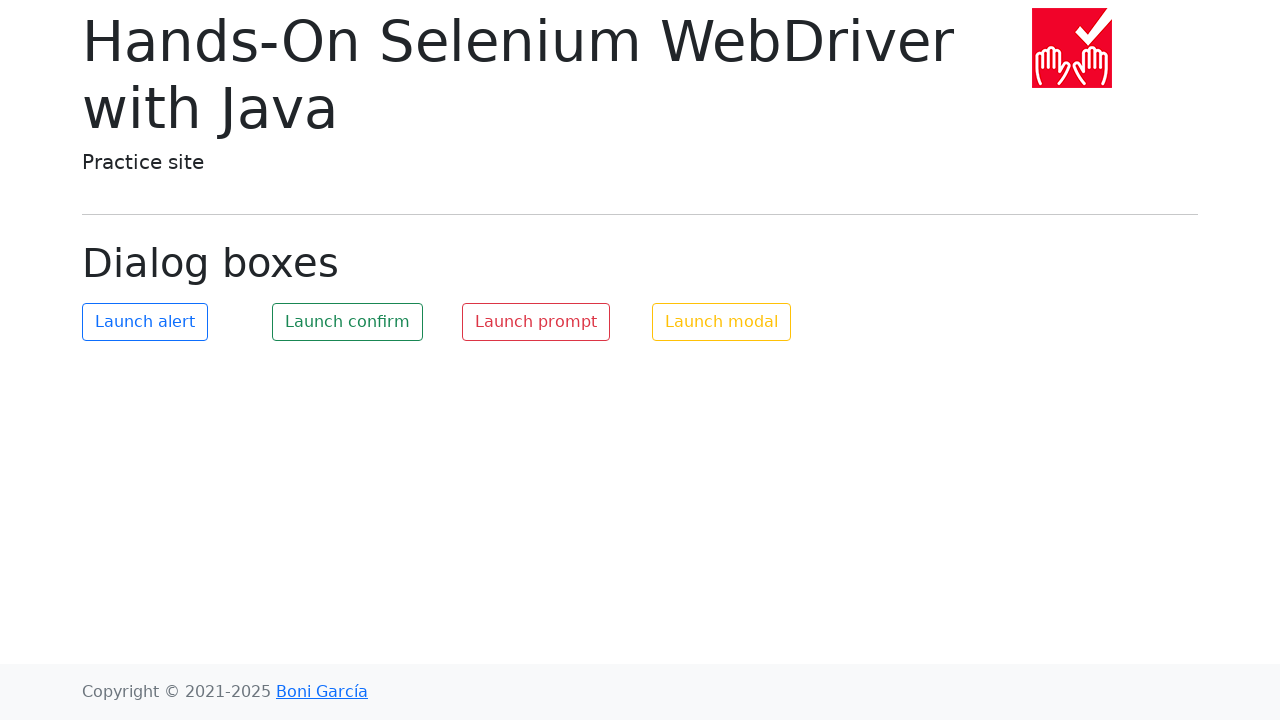

Set up dialog event handler to capture and accept alerts
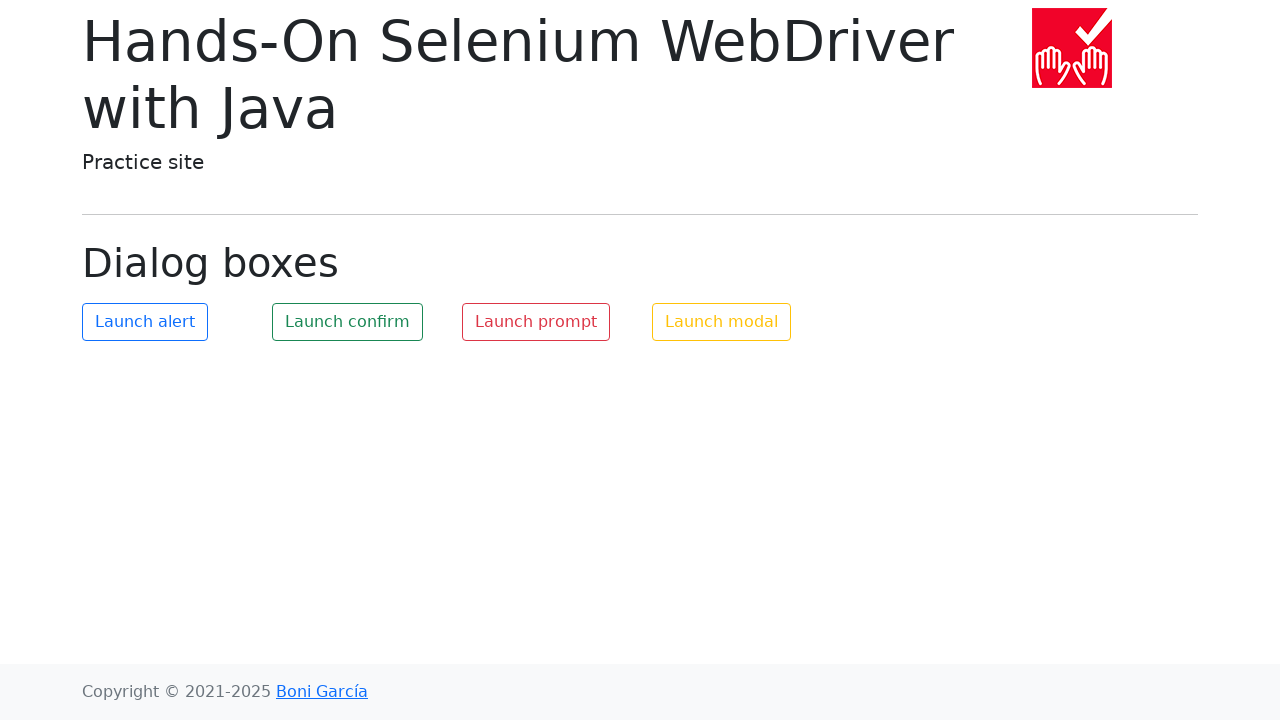

Clicked the alert button to trigger dialog box at (145, 322) on #my-alert
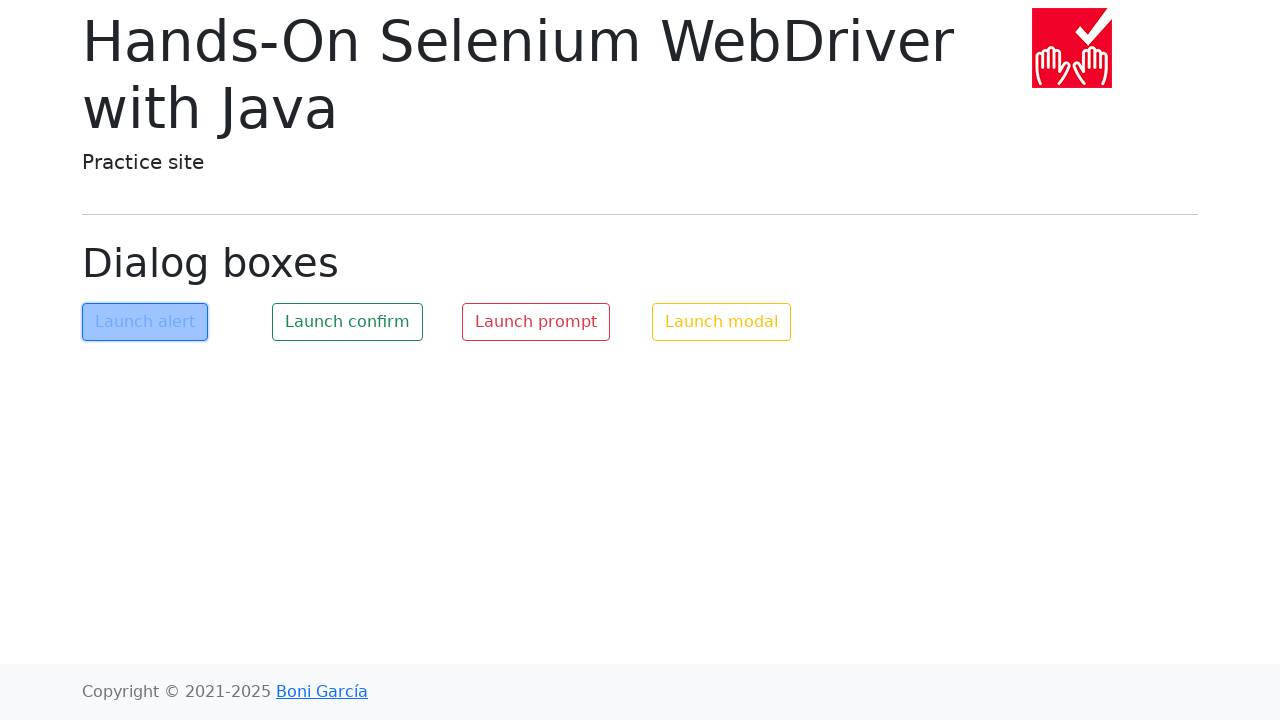

Waited for dialog to be handled
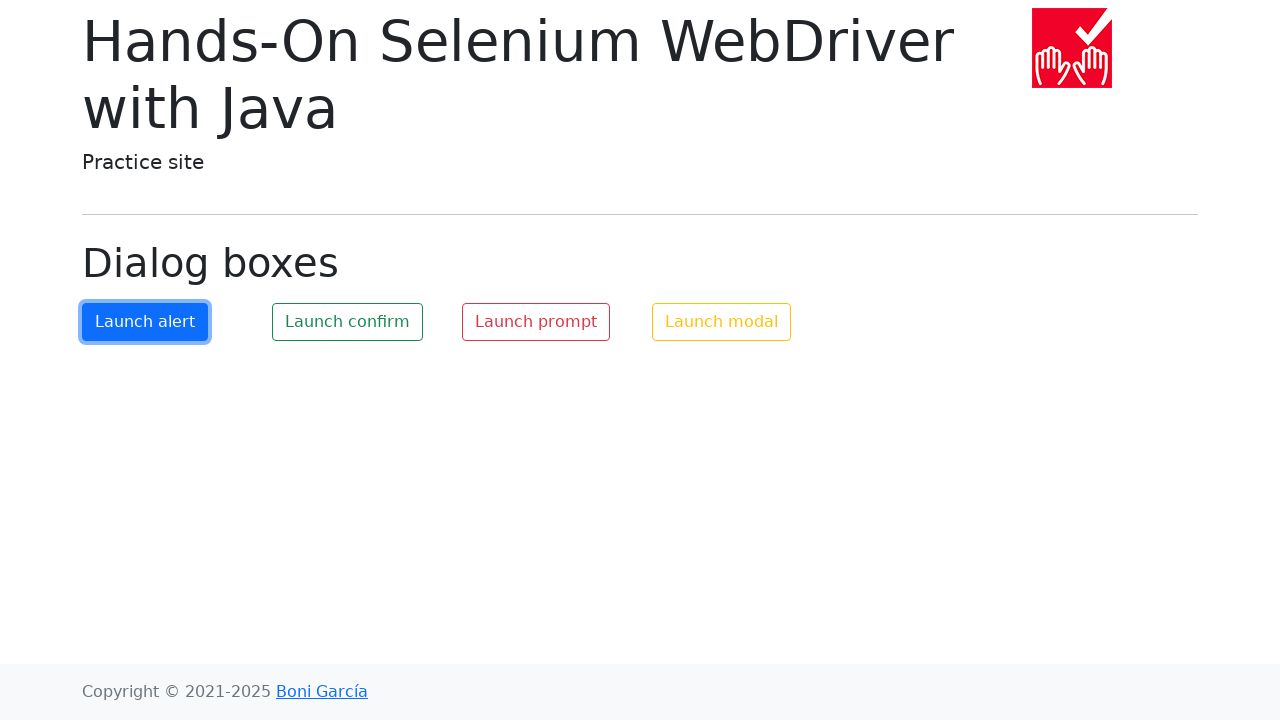

Verified alert message is 'Hello world!'
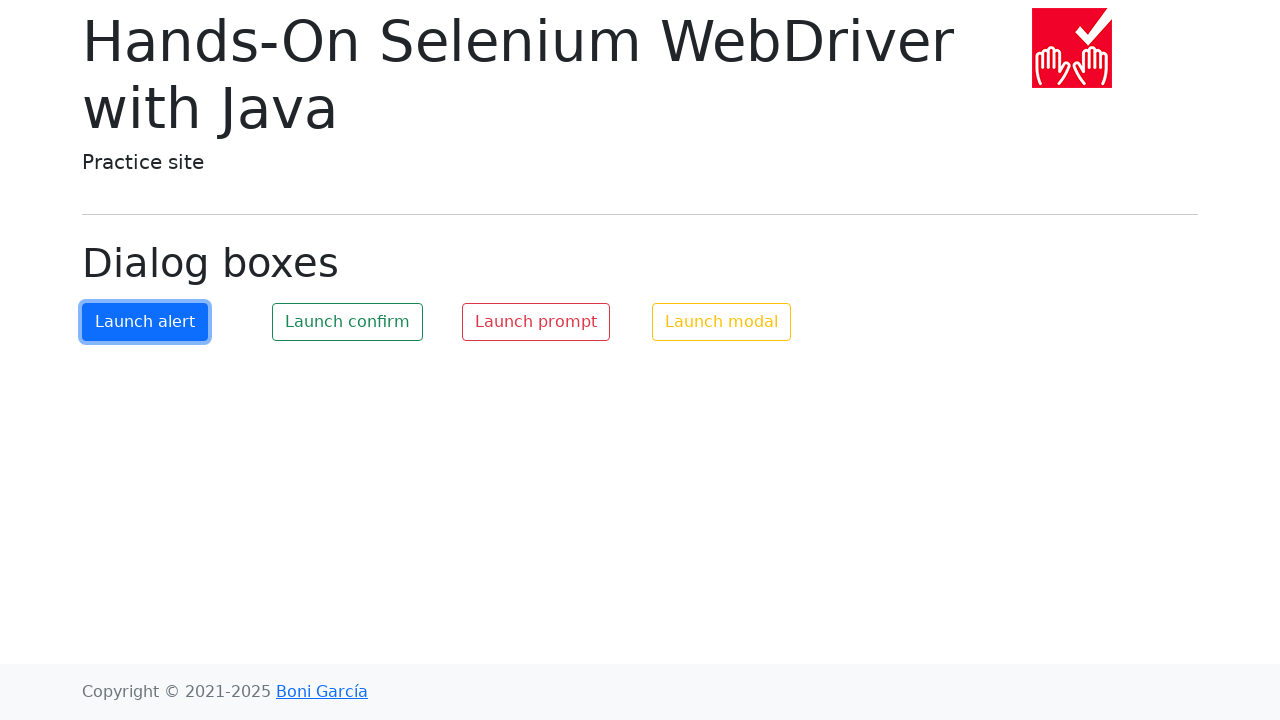

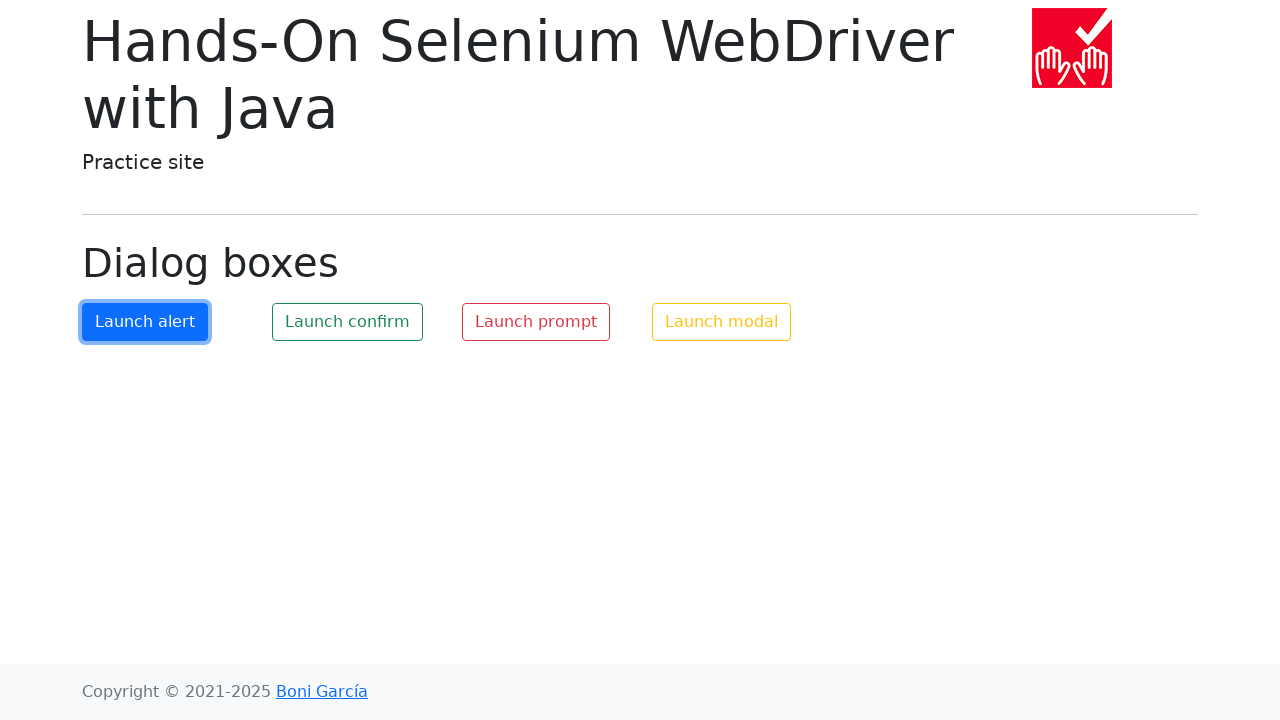